Tests displaying jQuery Growl notification messages on a page by injecting jQuery and jQuery Growl libraries via JavaScript, then triggering notification popups.

Starting URL: http://the-internet.herokuapp.com

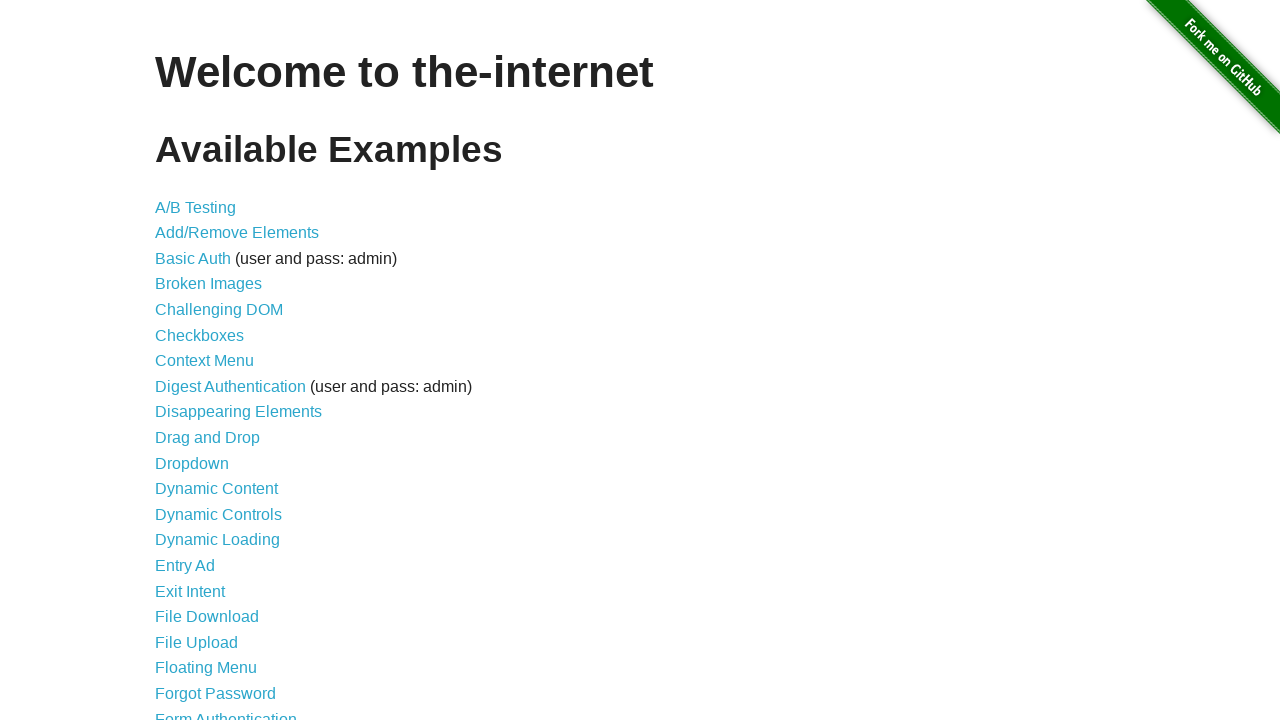

Injected jQuery library into page if not already present
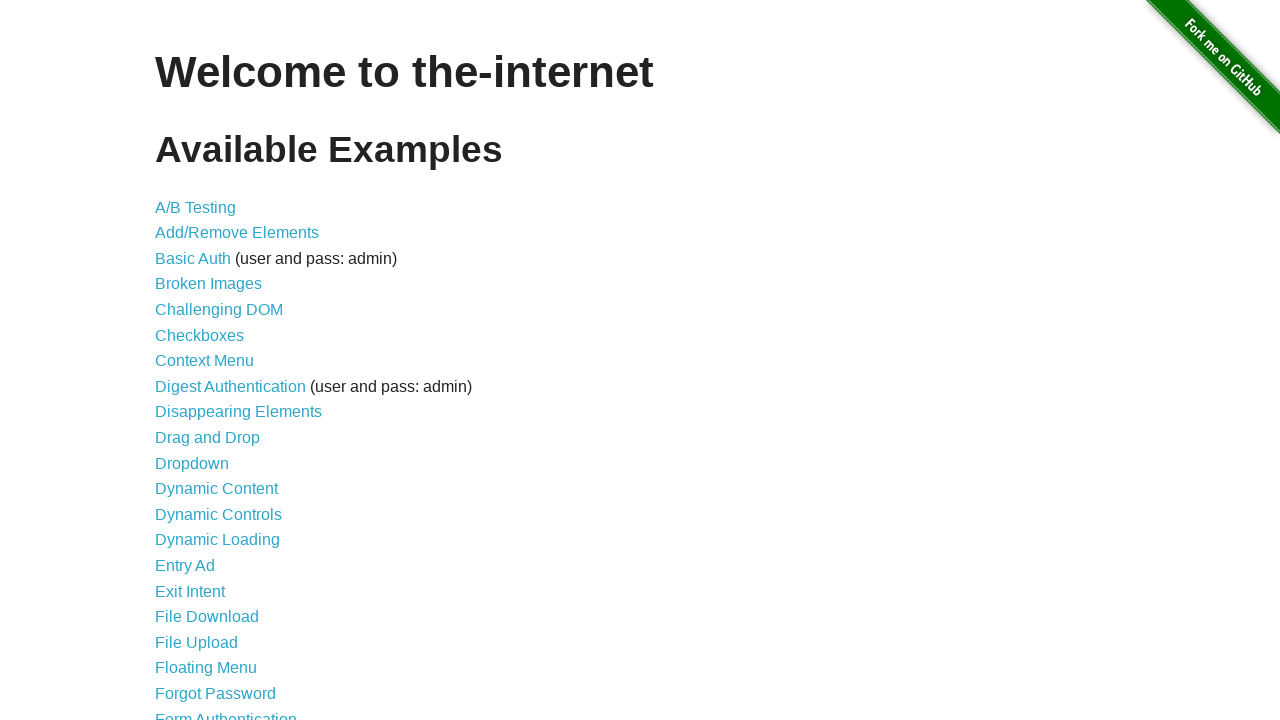

Confirmed jQuery library loaded successfully
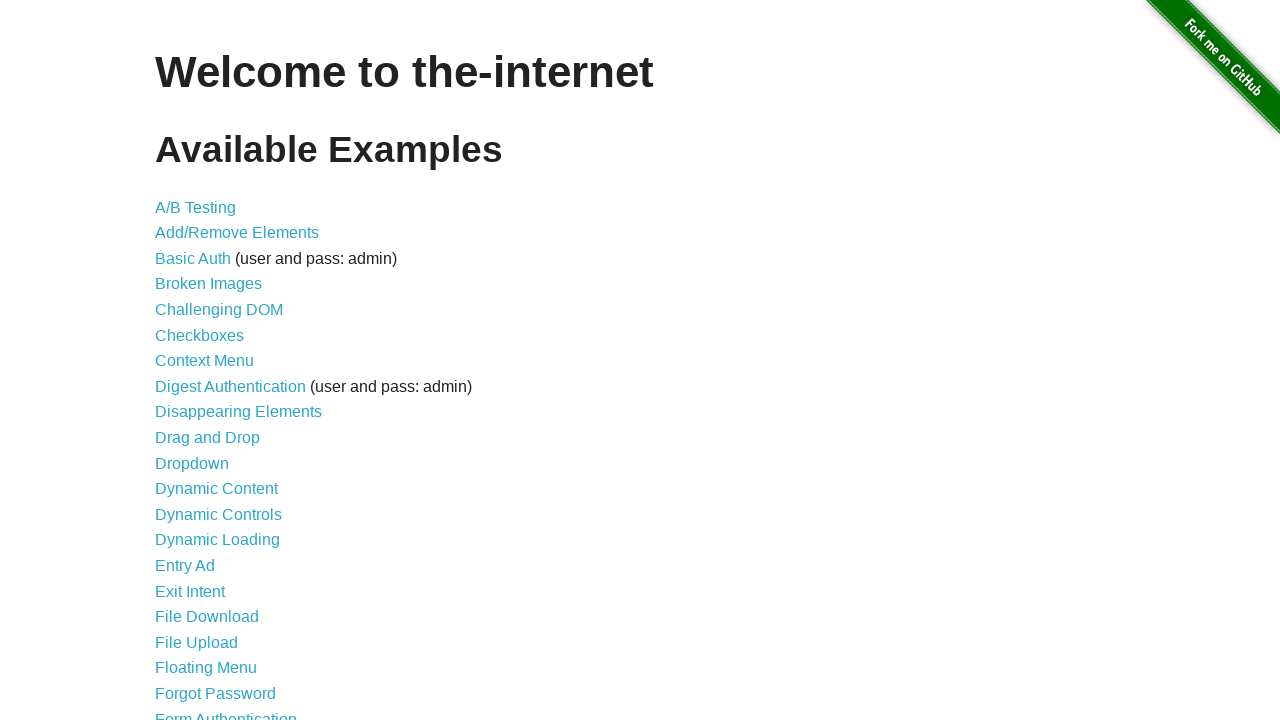

Injected jQuery Growl script into page
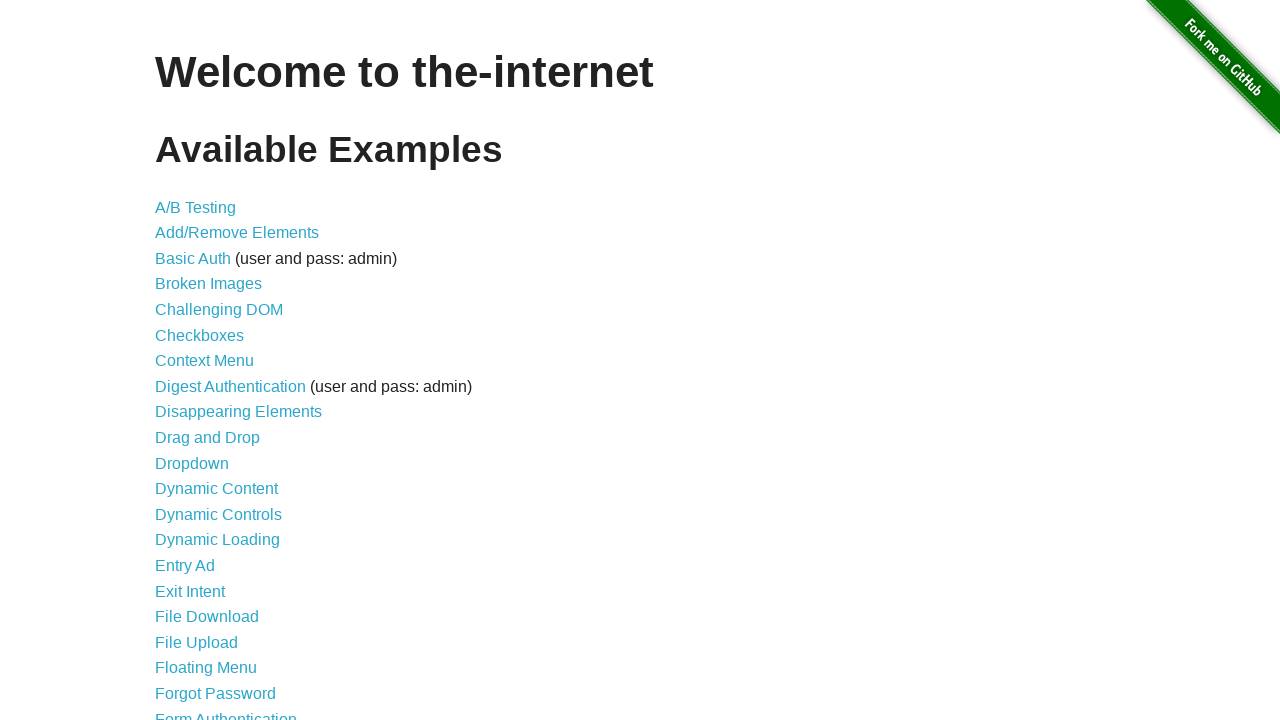

Waited 1 second for jQuery Growl script to initialize
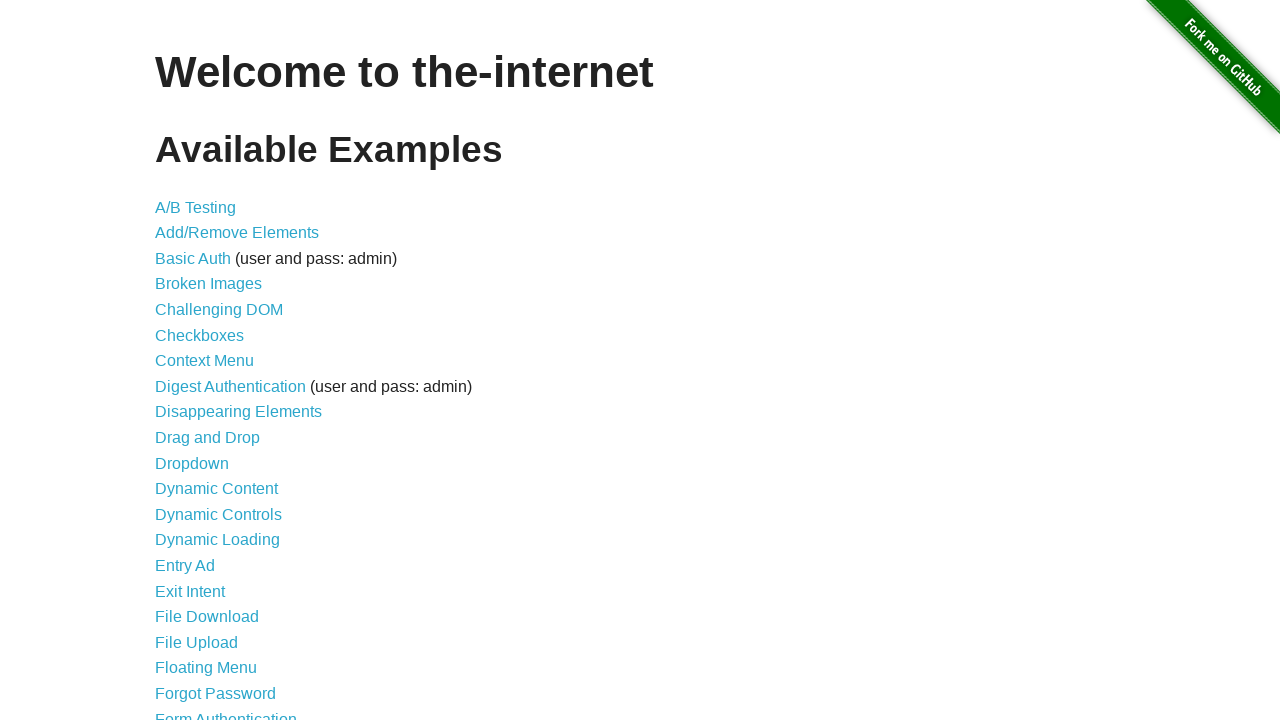

Injected jQuery Growl stylesheet into page head
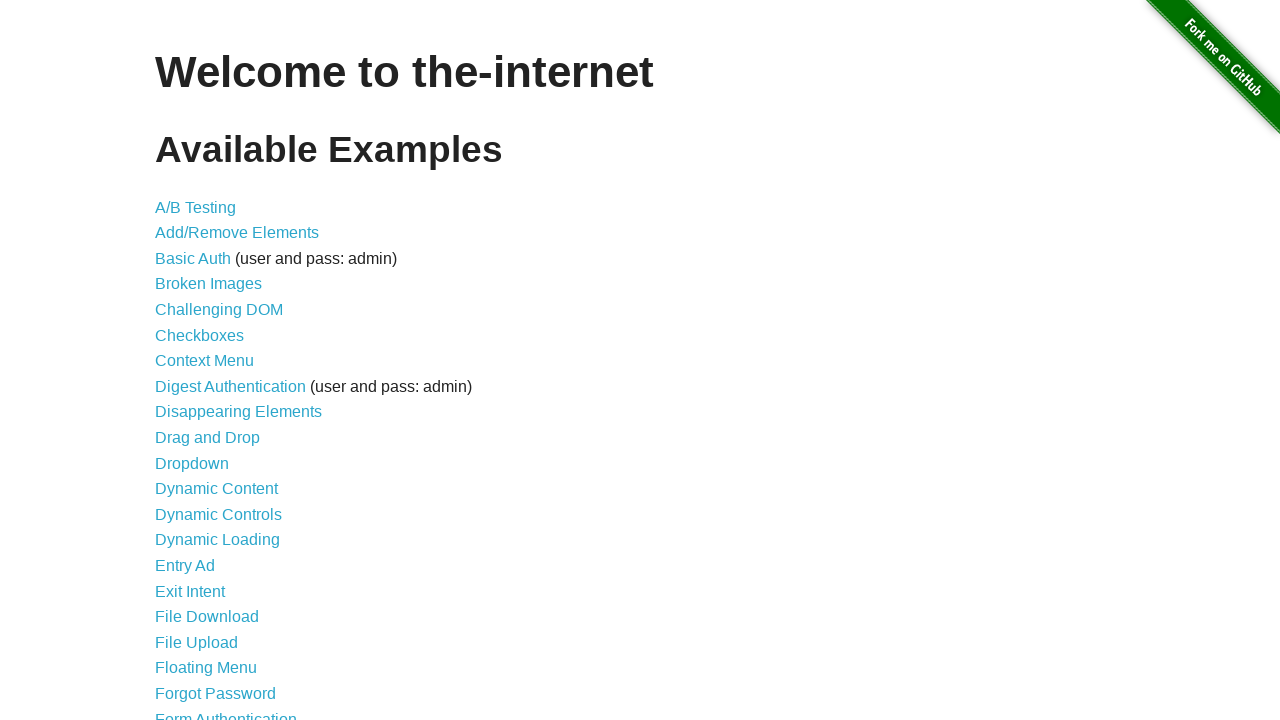

Waited 2 seconds for styles and scripts to be fully ready
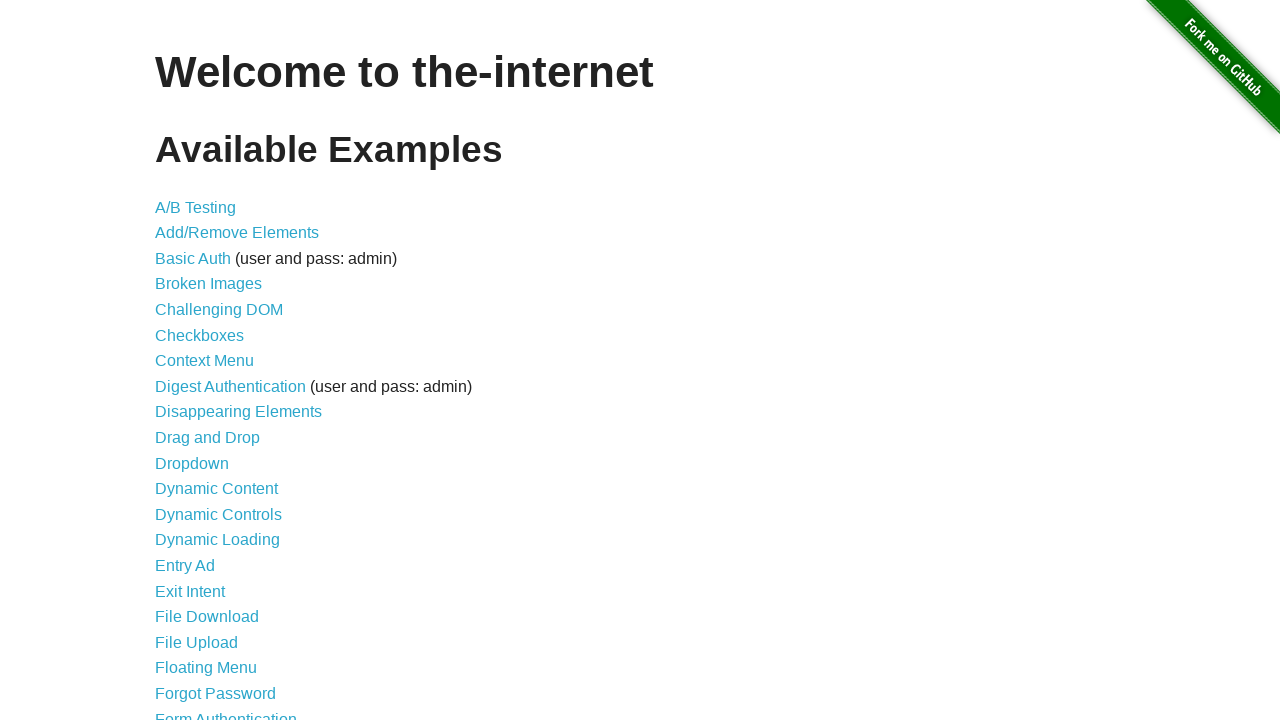

Triggered jQuery Growl notification popup with title 'GET' and message '/'
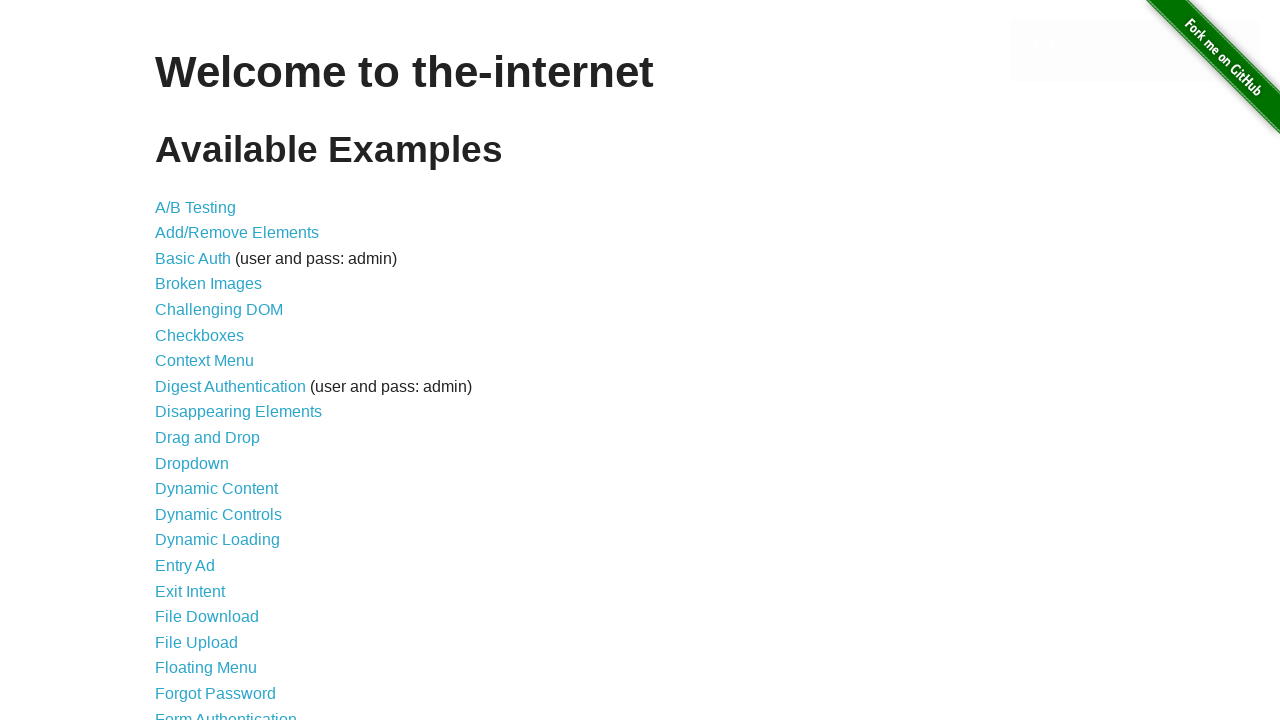

Waited 2 seconds to observe the notification popup
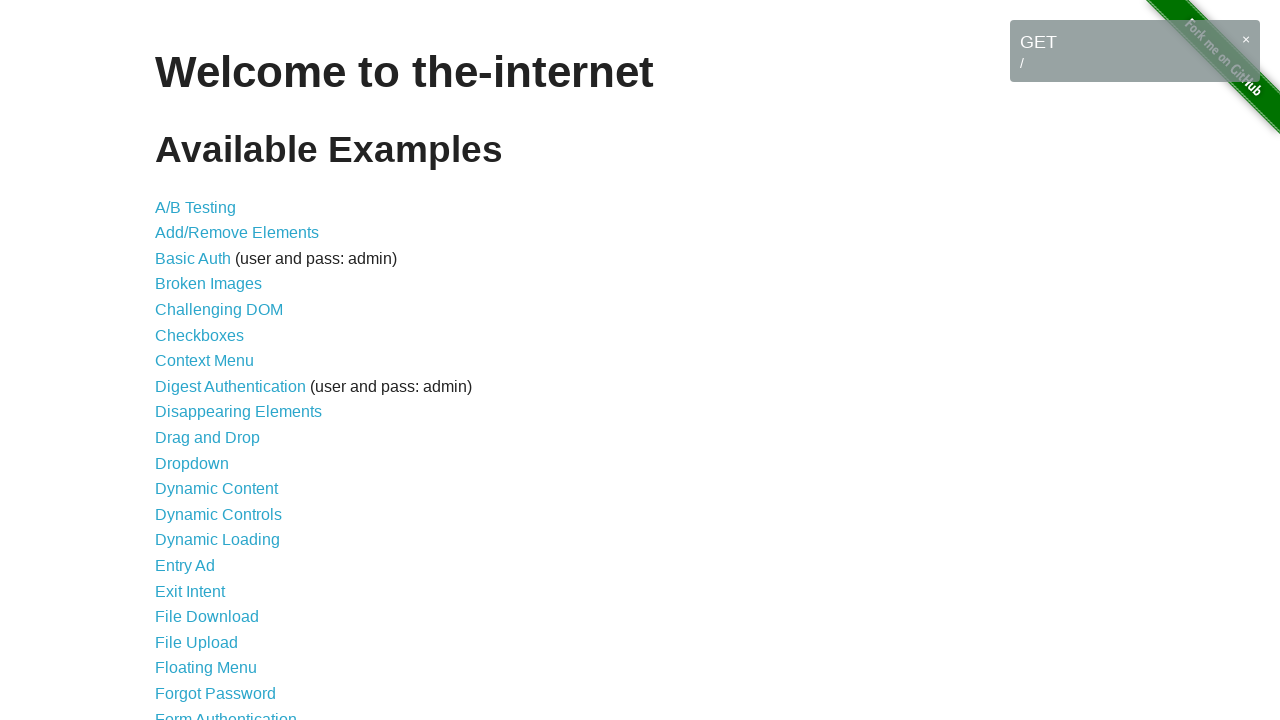

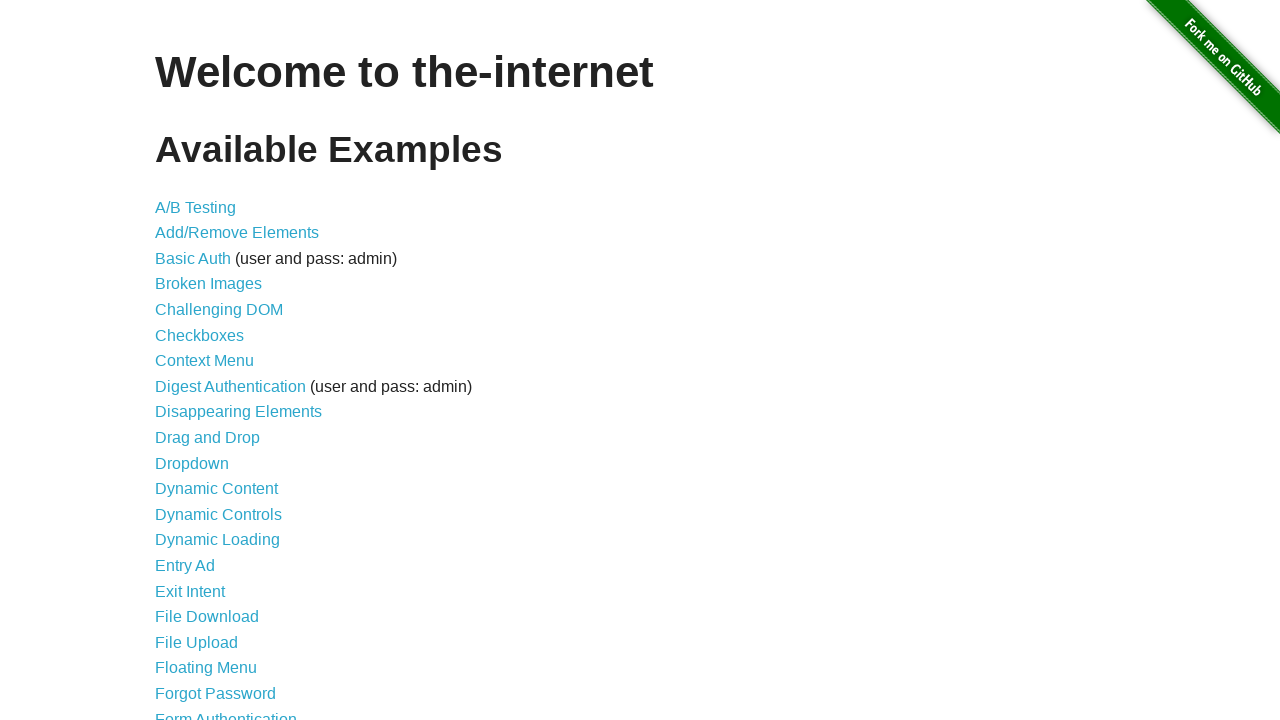